Clicks on View Product for the first product and verifies navigation to product detail page

Starting URL: http://automationexercise.com/products

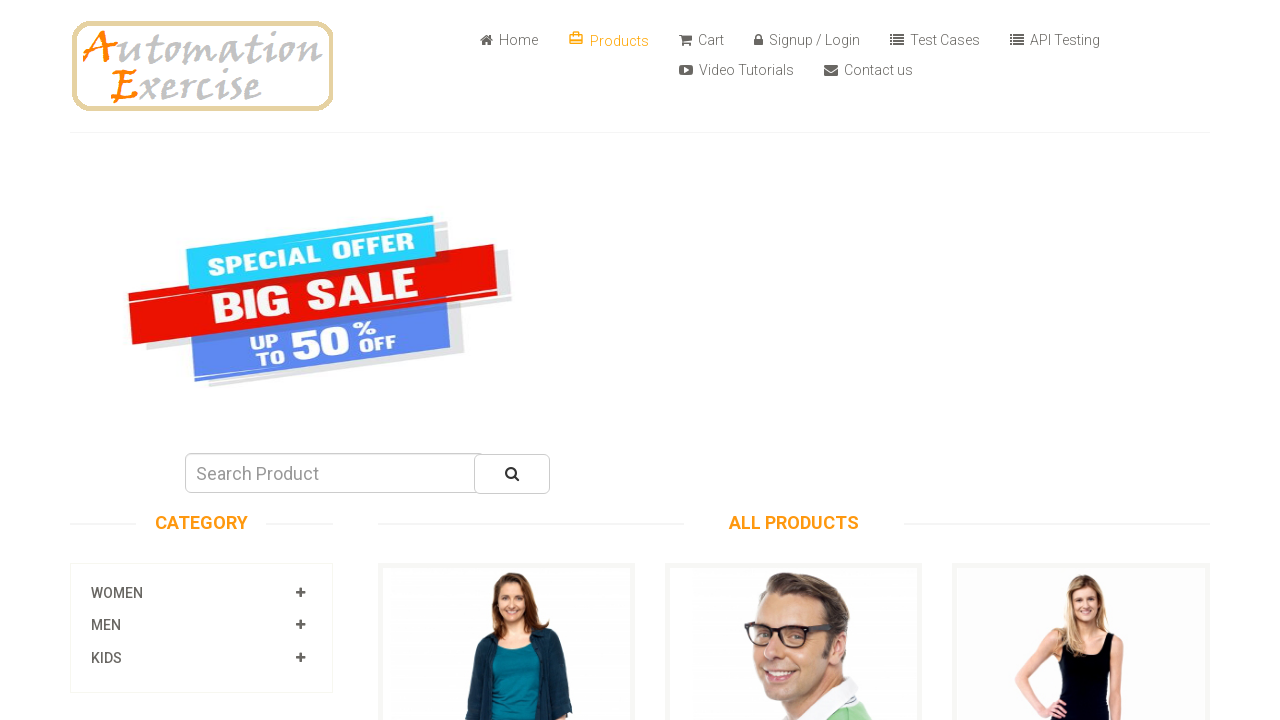

Clicked View Product link for first product at (506, 361) on a[href='/product_details/1']
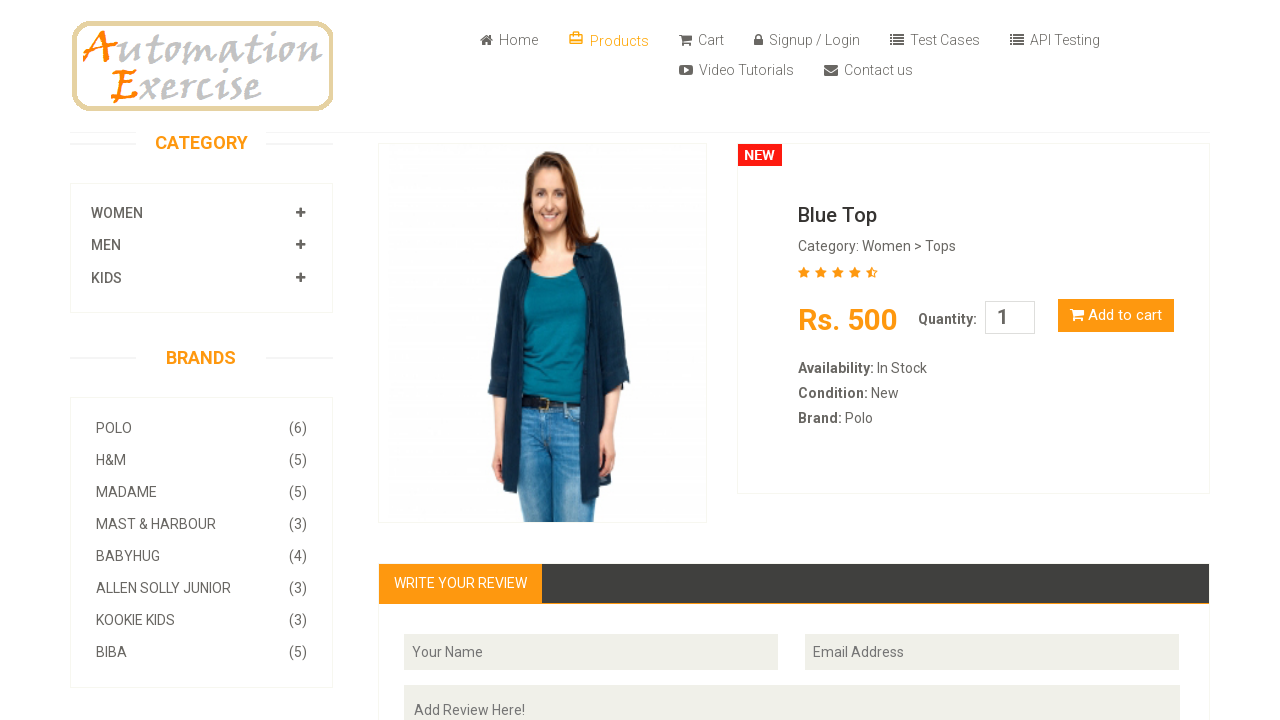

Product detail page loaded with product information section visible
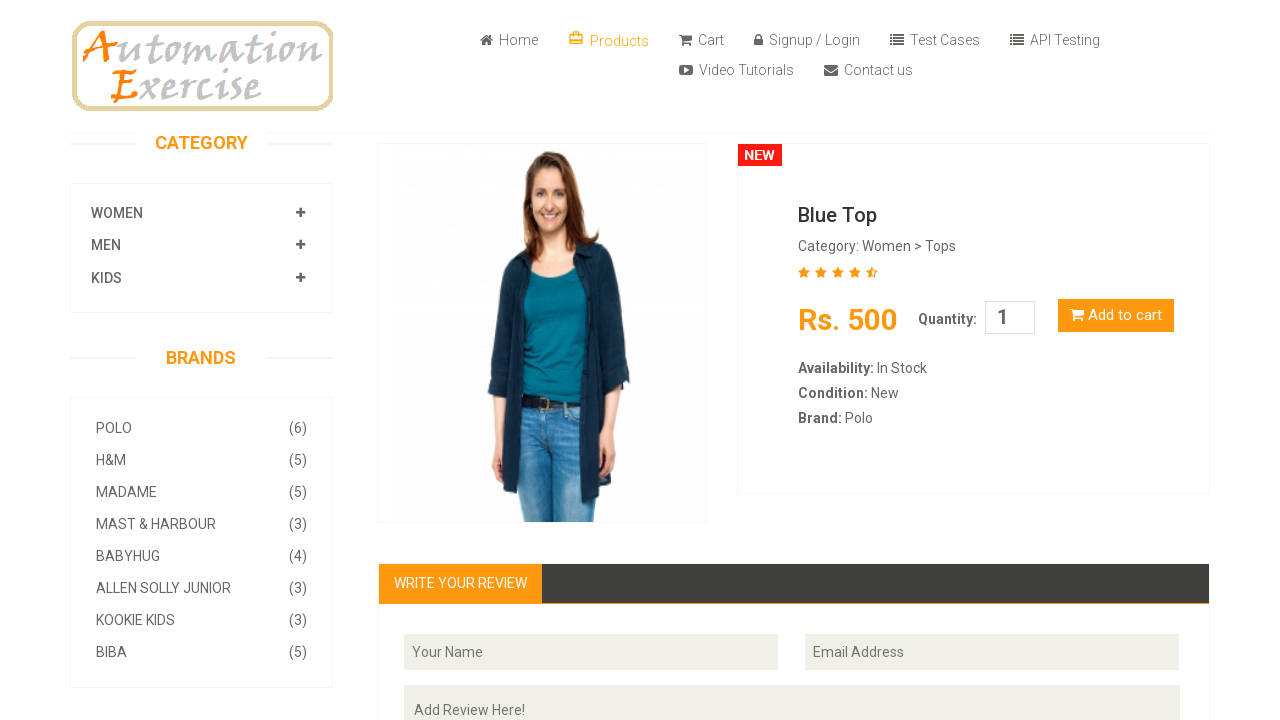

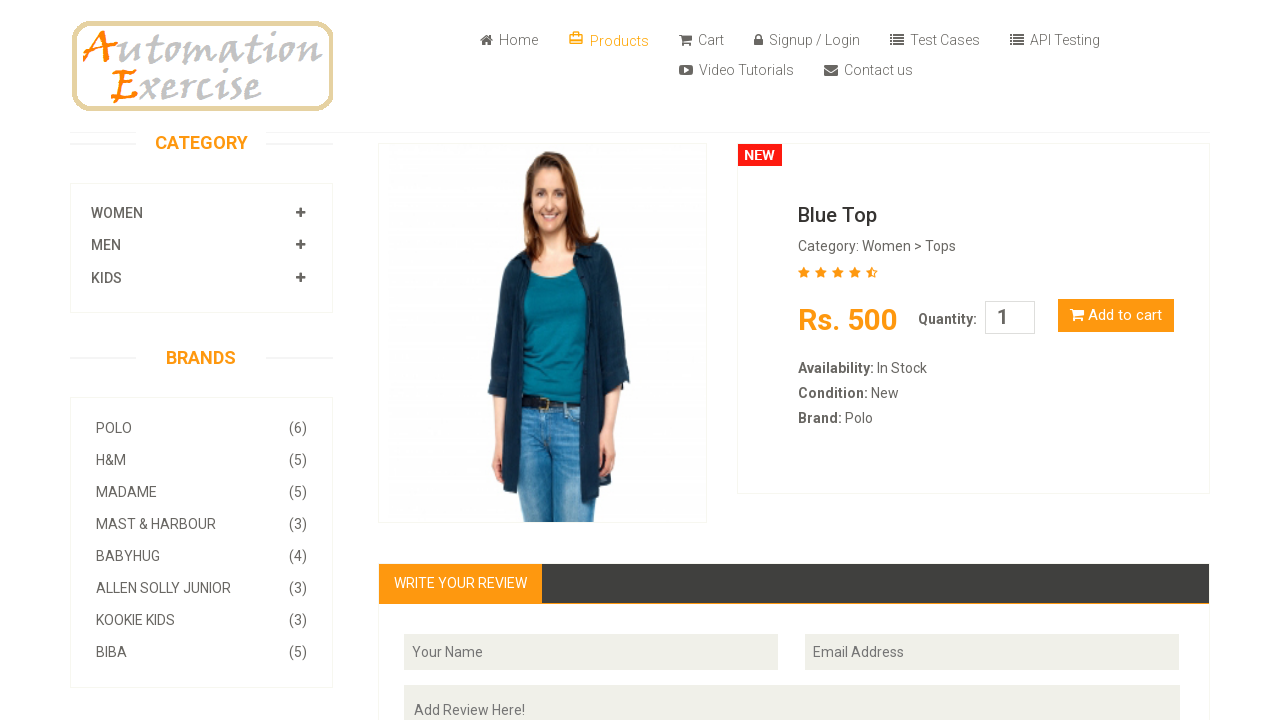